Tests a job profile creation form by filling in personal details (name, email, password, mobile, city), selecting skills from a multi-select dropdown, and submitting the form.

Starting URL: https://demoapps.qspiders.com/ui/fileUpload?sublist=0

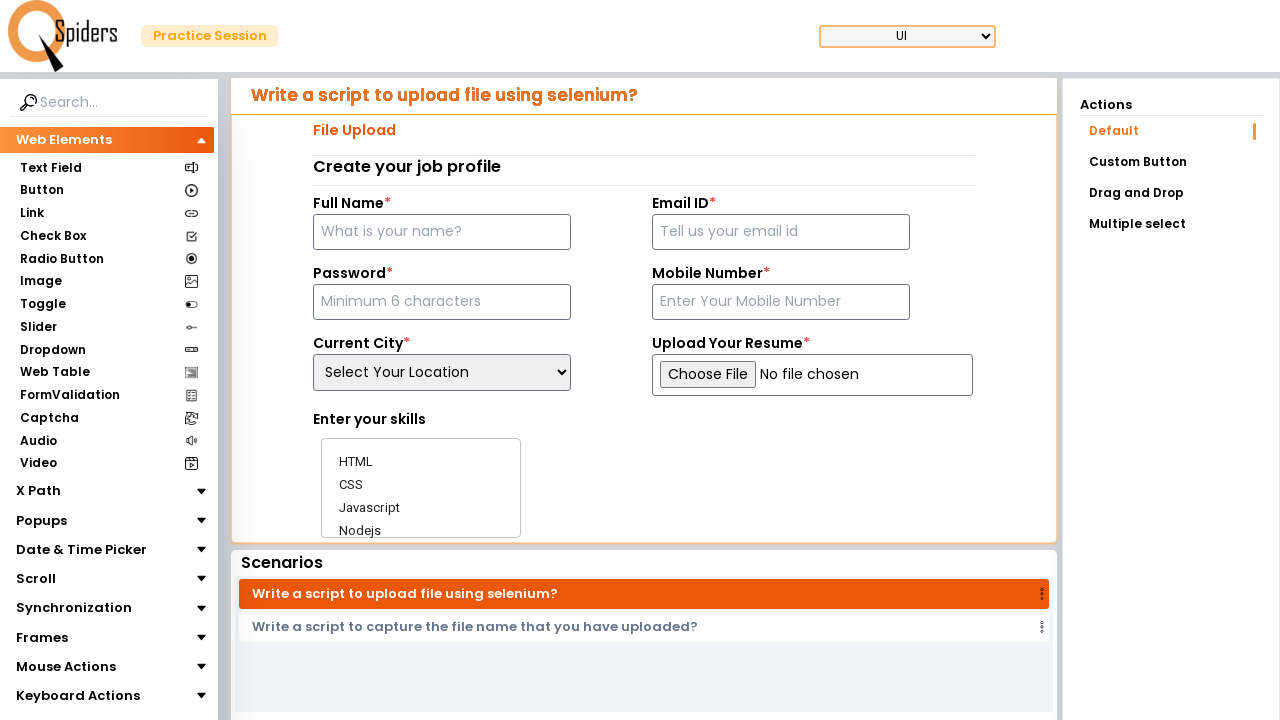

Filled full name field with 'Sarah Thompson' on #fullName
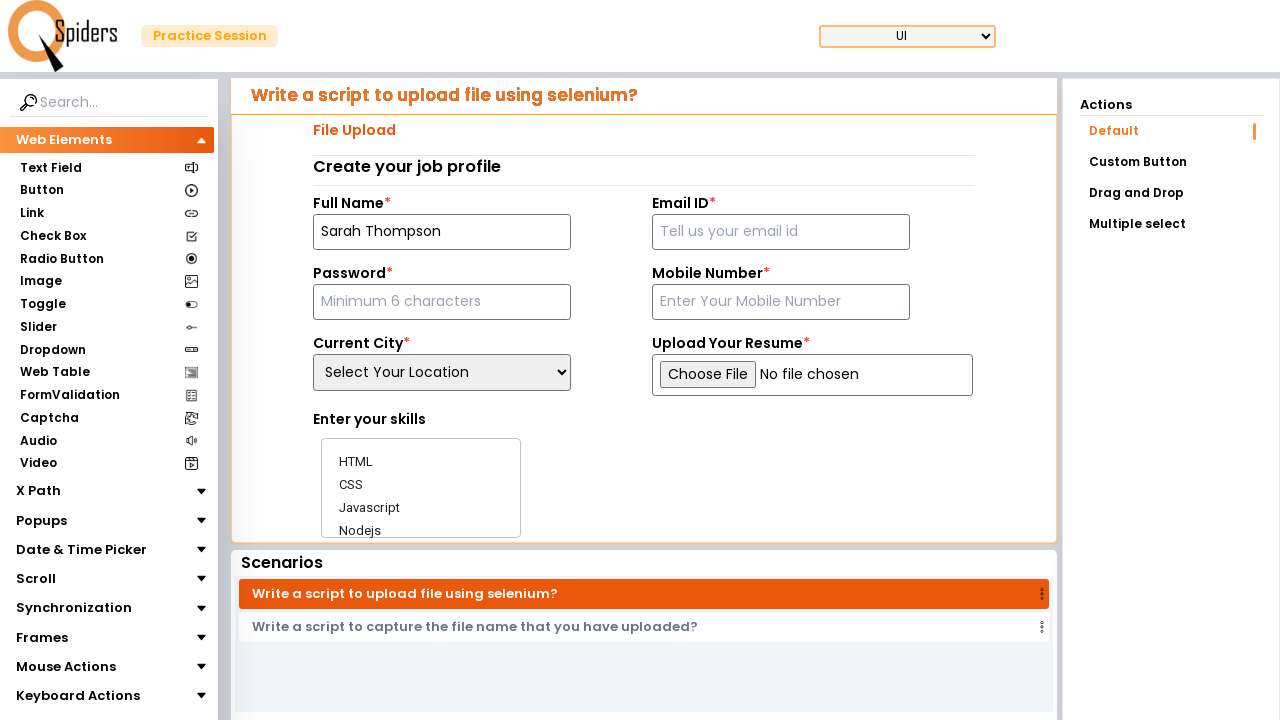

Filled email field with 'sarah.thompson@example.com' on #emailId
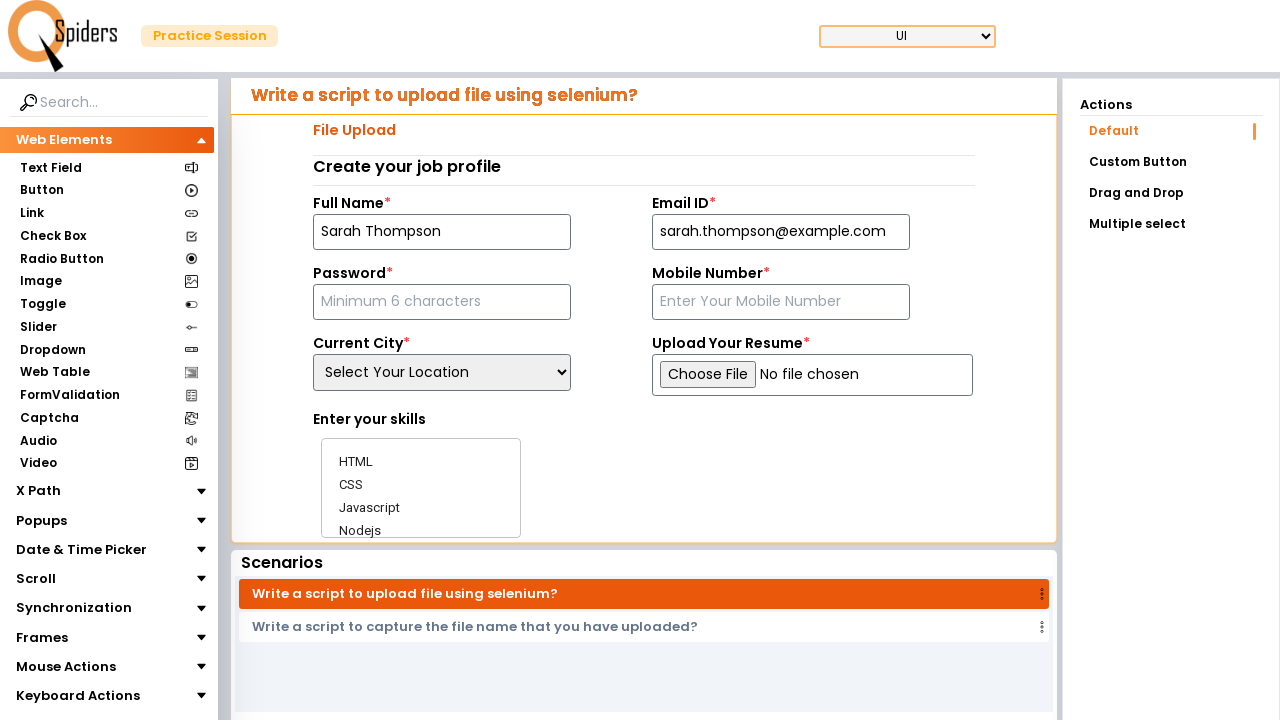

Filled password field with secure password on #password
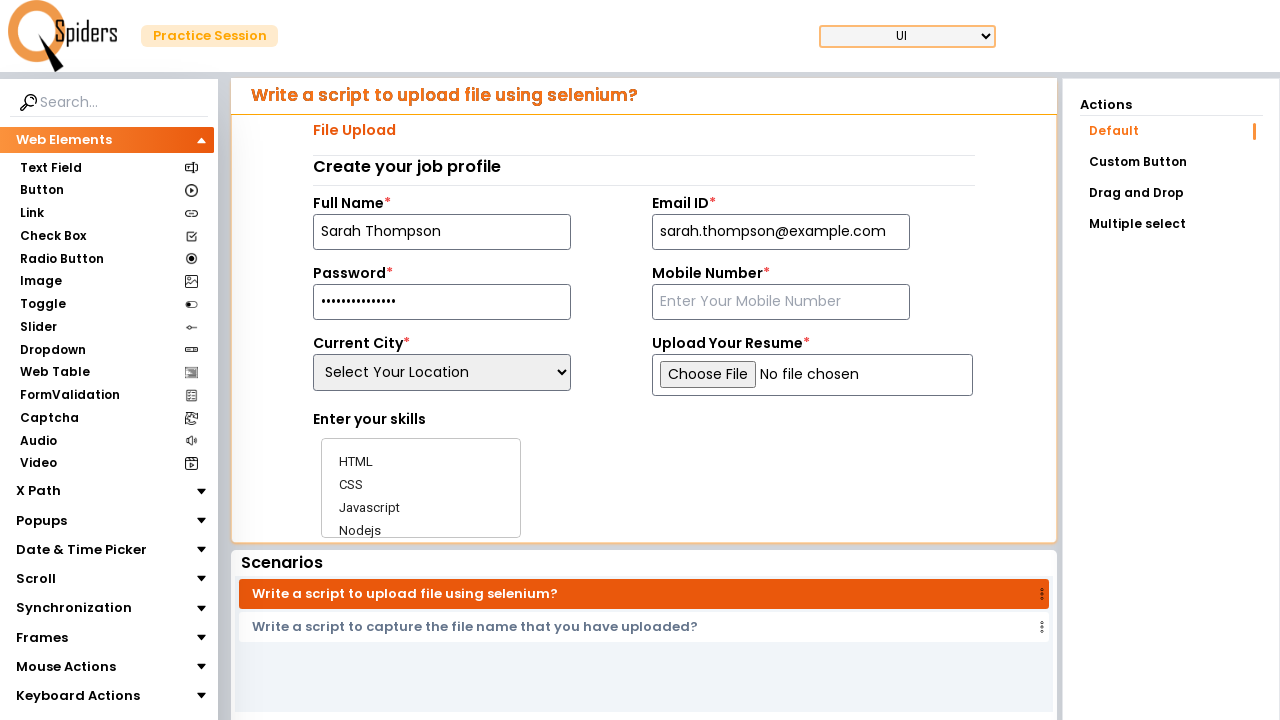

Filled mobile number field with '9876543210' on #mobile
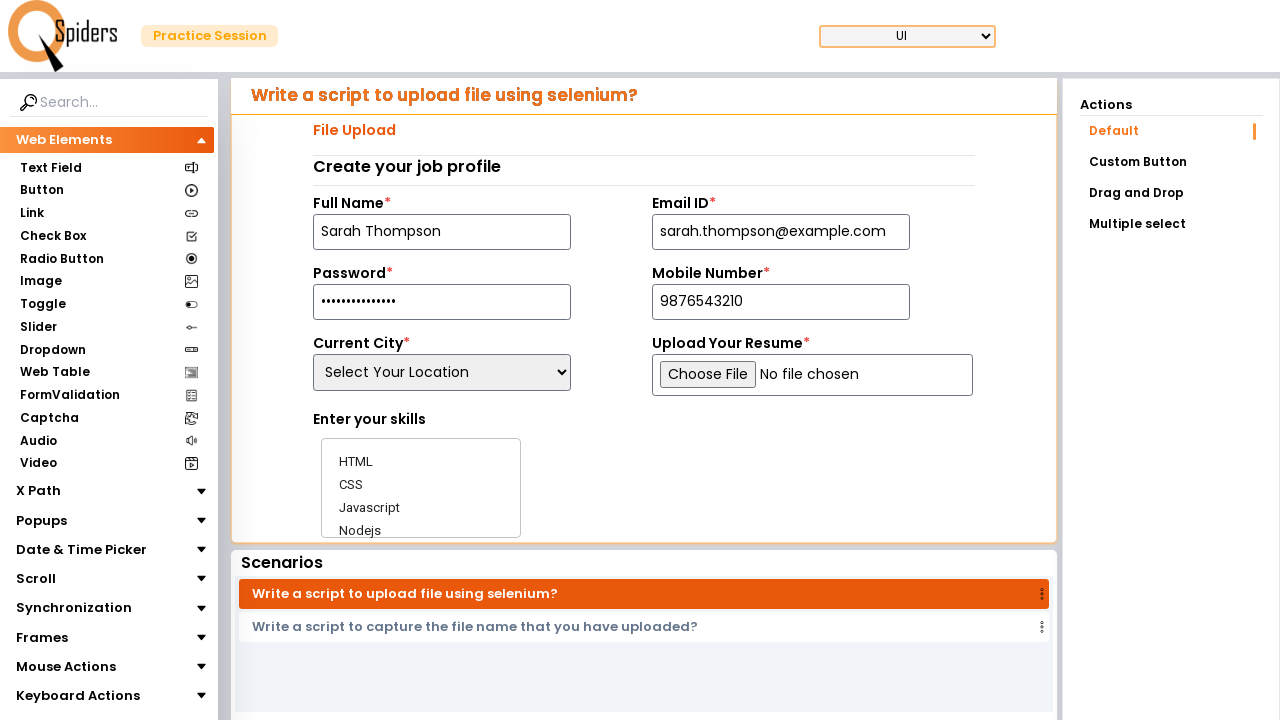

Selected city from dropdown at index 2 on #city
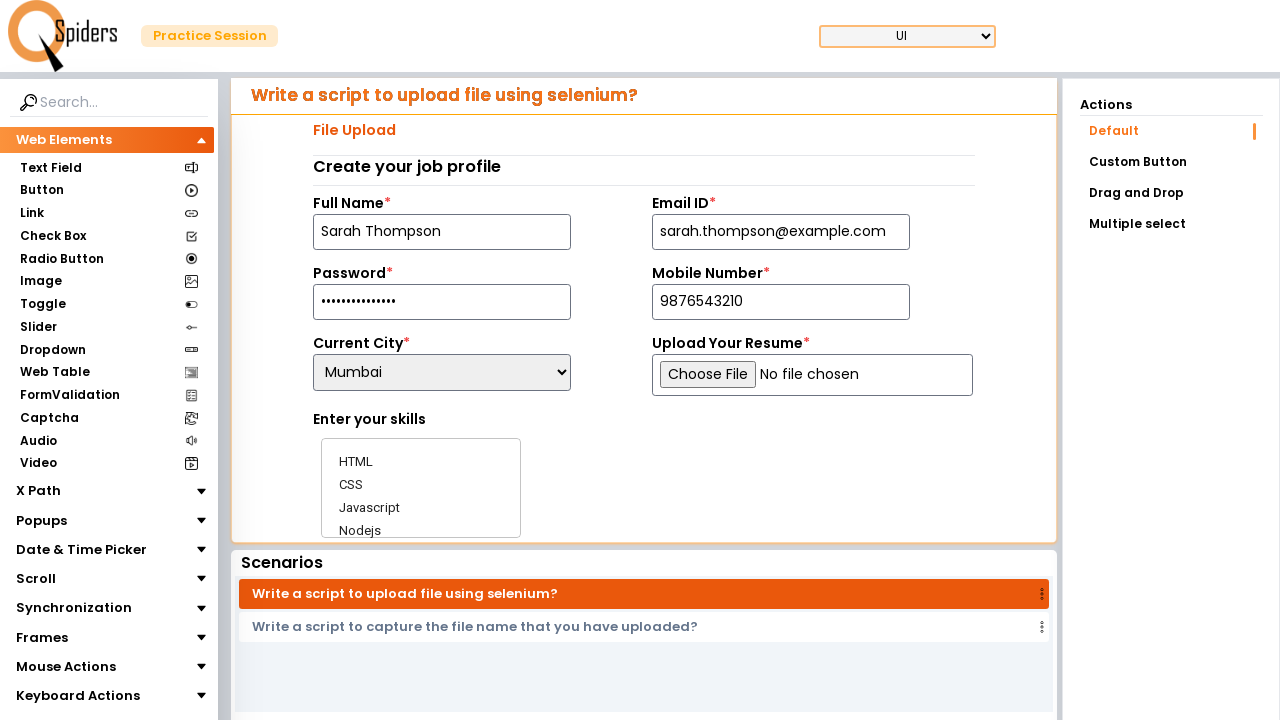

Set input files for resume field (empty for demo)
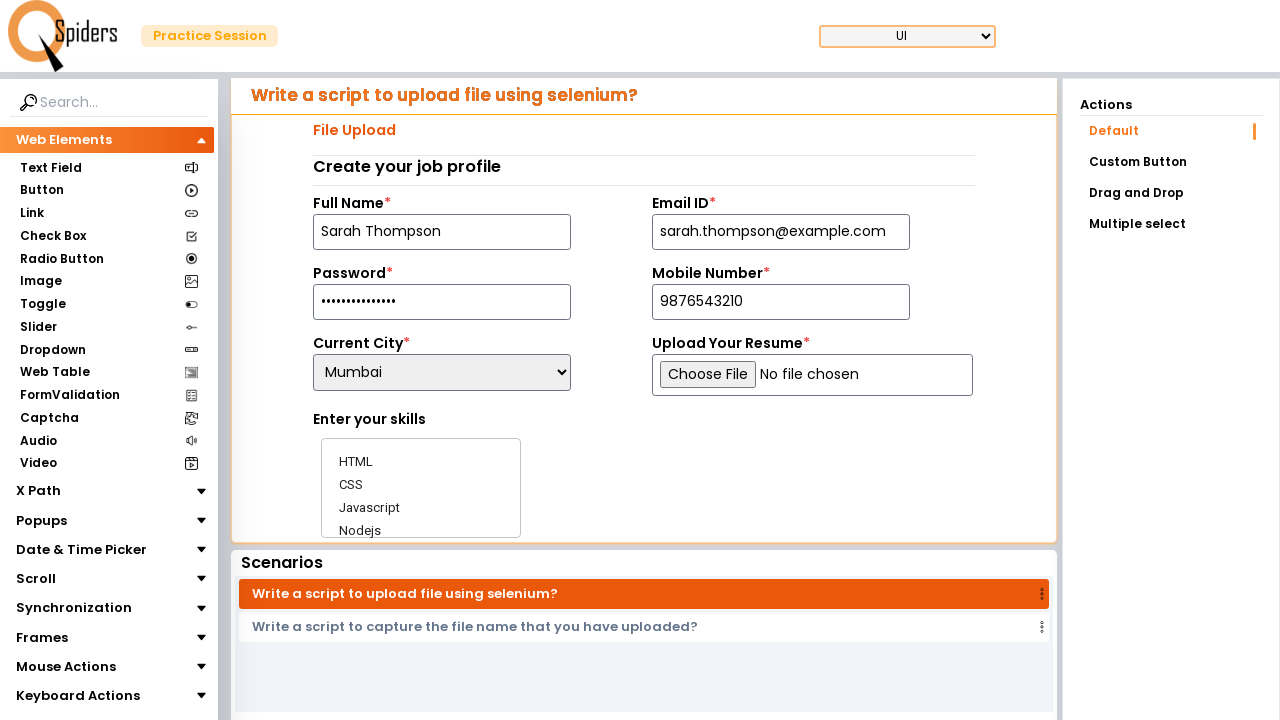

Selected first skill from multi-select dropdown on select.MuiNativeSelect-select.MuiNativeSelect-outlined
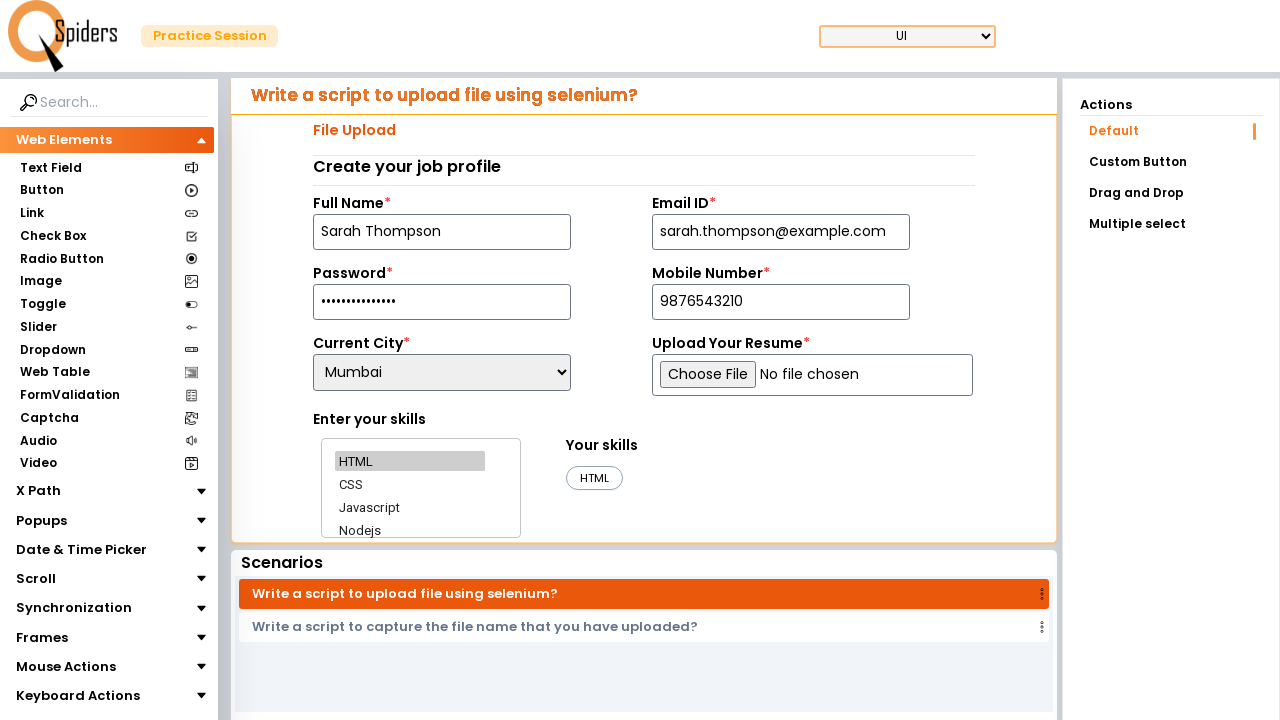

Selected second skill from multi-select dropdown on select.MuiNativeSelect-select.MuiNativeSelect-outlined
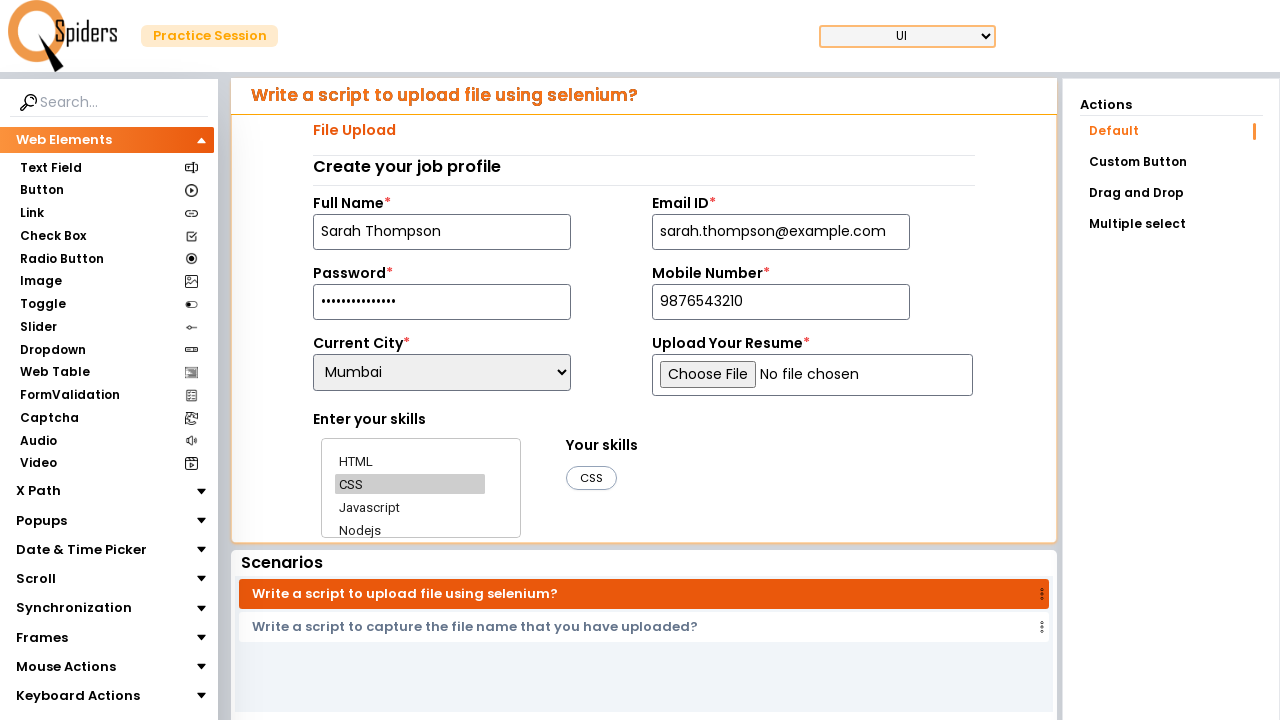

Selected third skill from multi-select dropdown on select.MuiNativeSelect-select.MuiNativeSelect-outlined
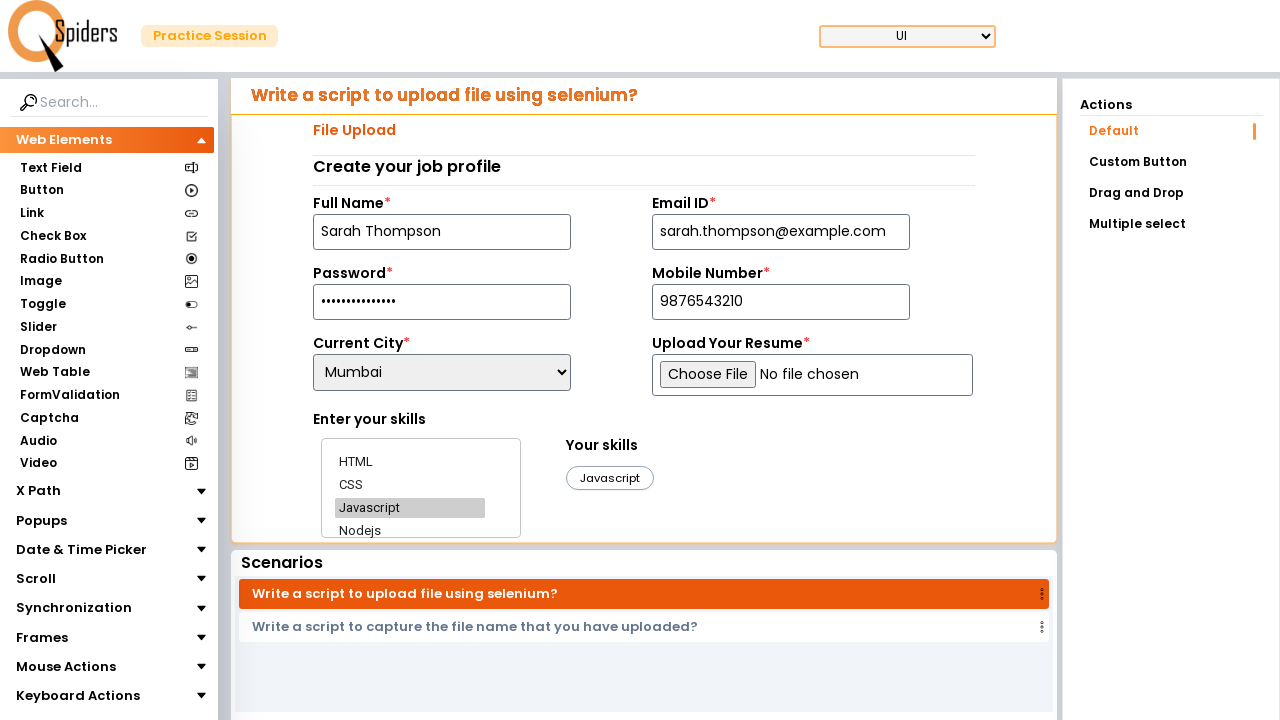

Clicked alert button at (320, 474) on #alert
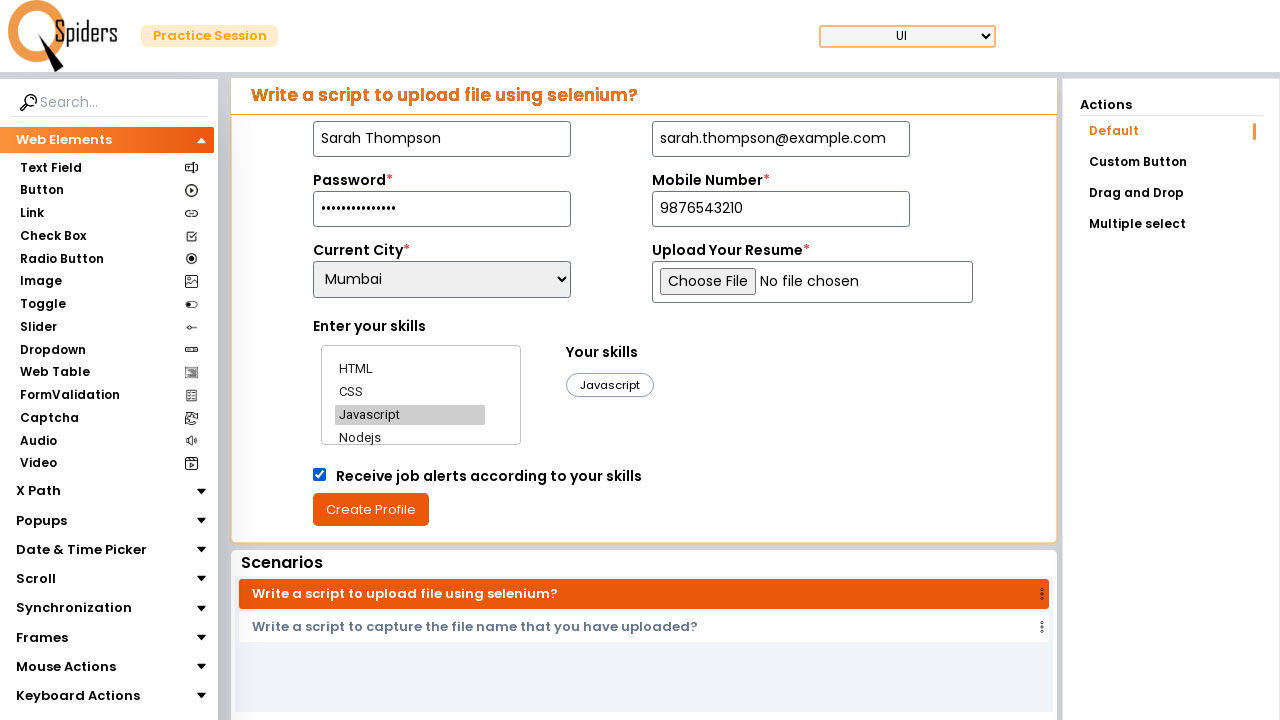

Clicked form submit button at (371, 510) on button[type='submit']
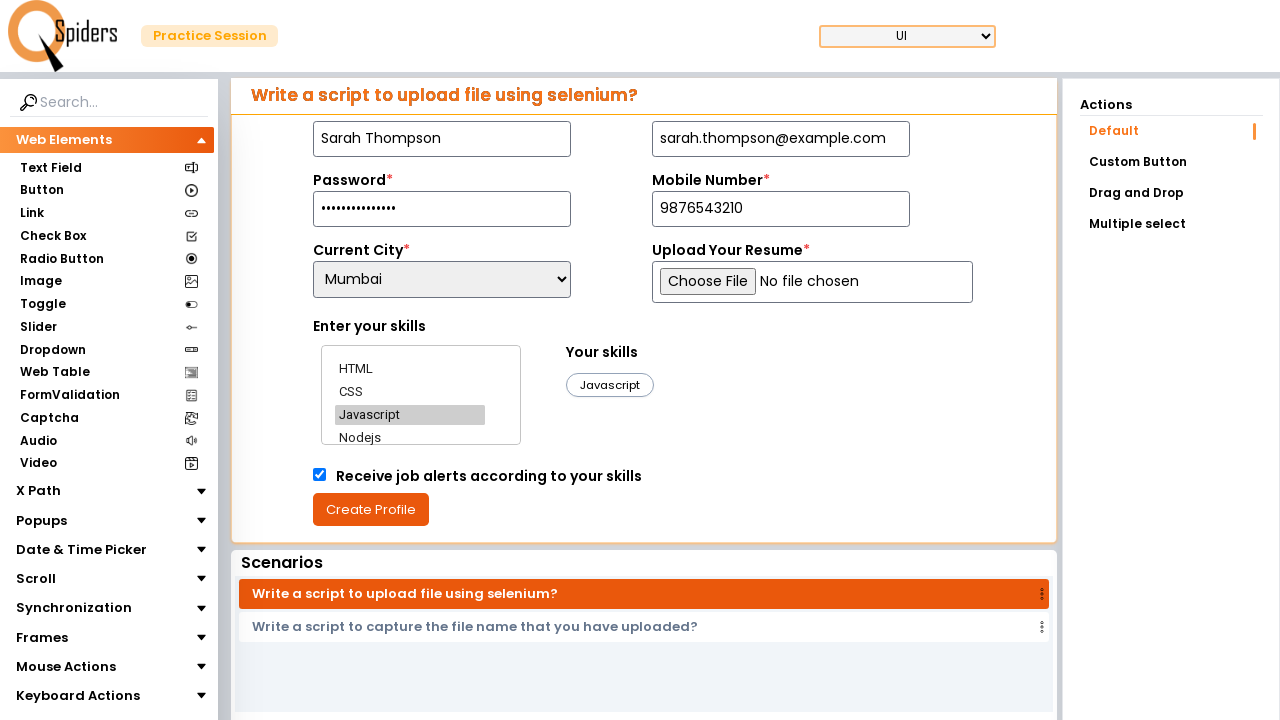

Waited for form submission to process (1500ms)
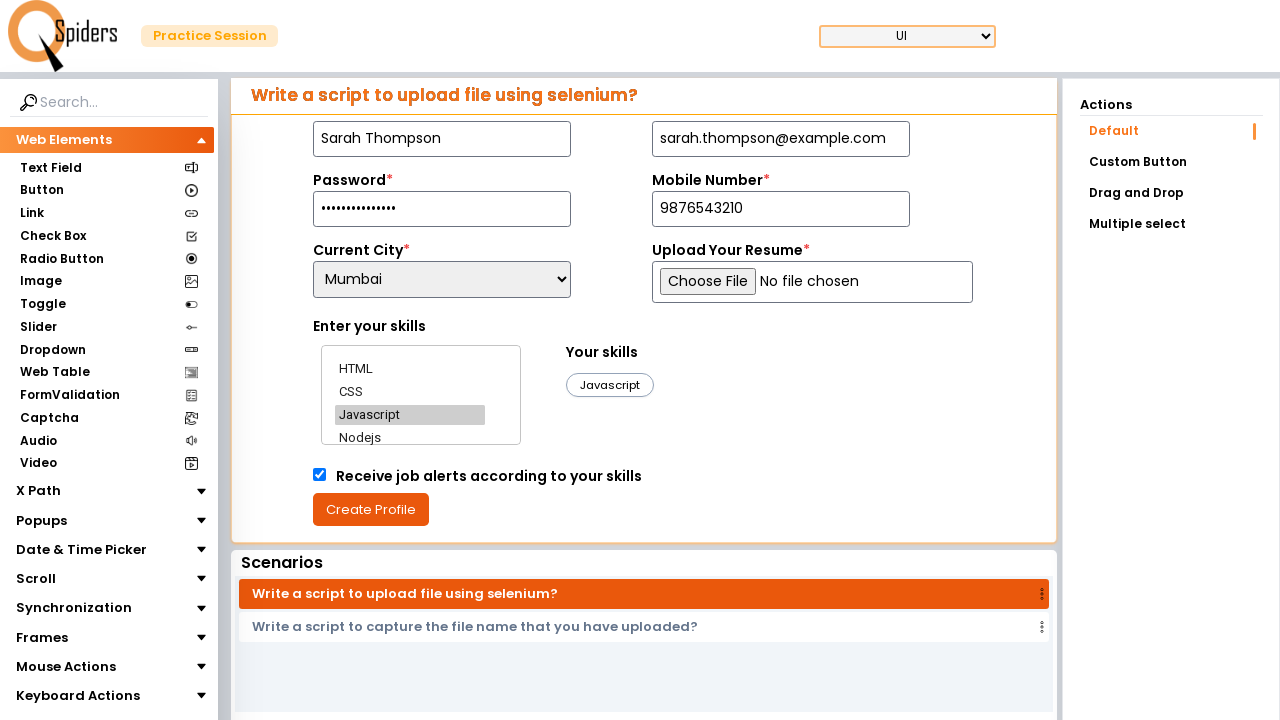

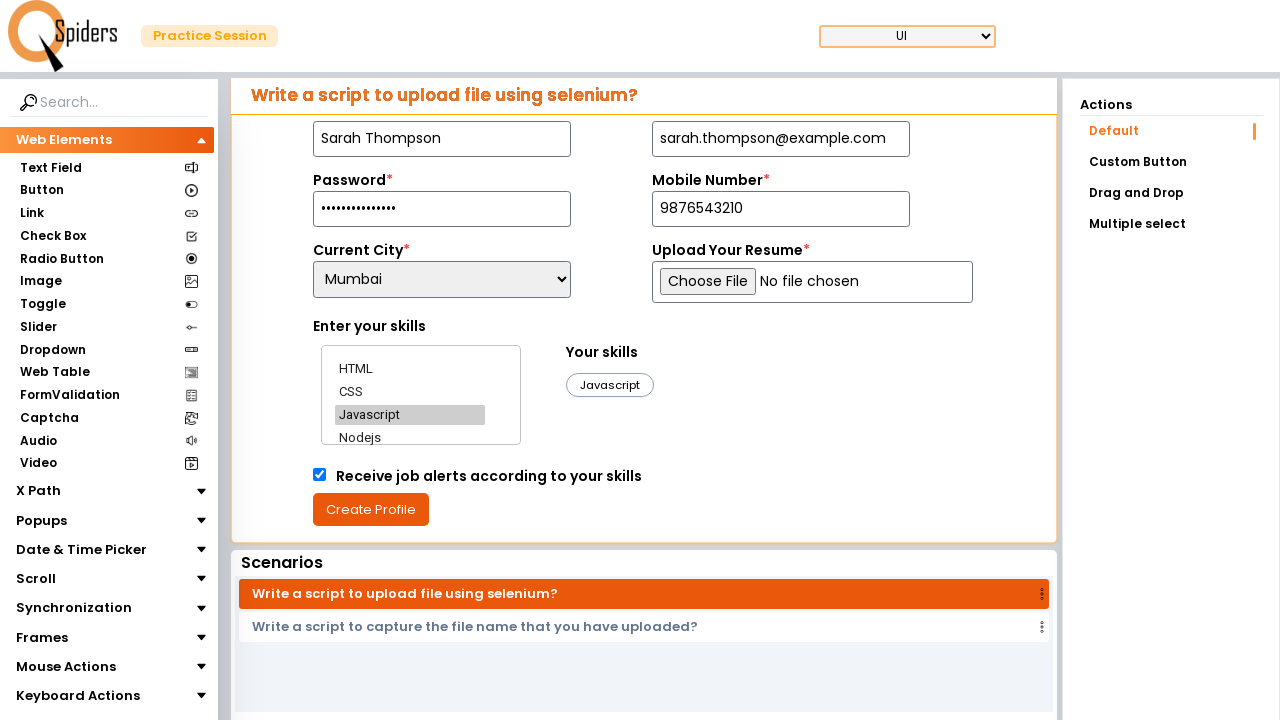